Tests dropdown functionality on OrangeHRM trial signup page by locating a country dropdown element and verifying it can be interacted with using Select class methods.

Starting URL: https://www.orangehrm.com/30-day-free-trial

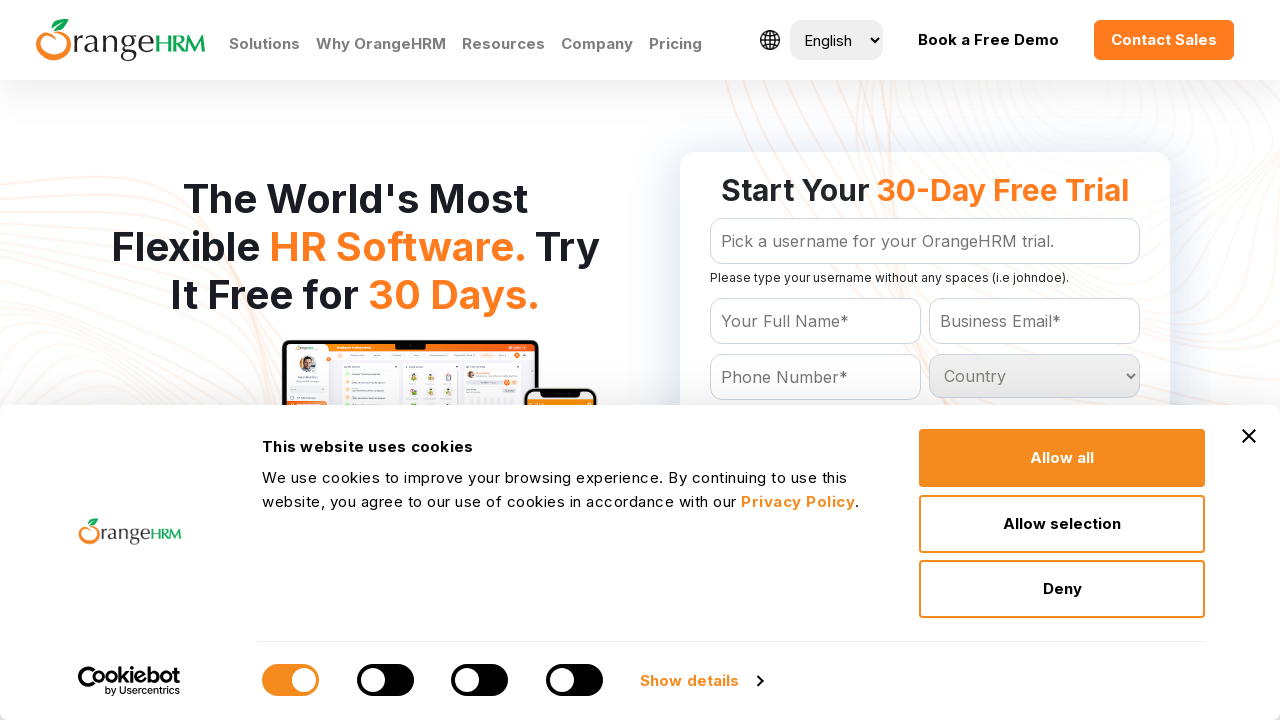

Navigated to OrangeHRM 30-day free trial signup page
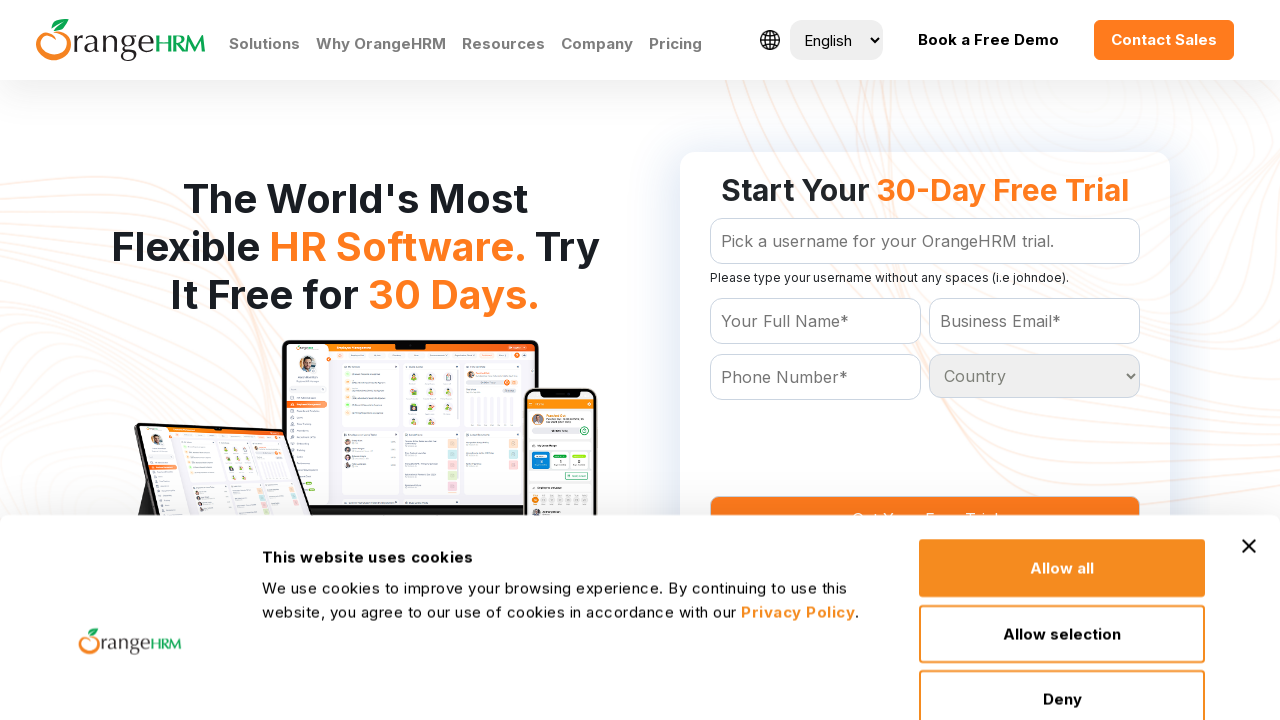

Country dropdown element became visible
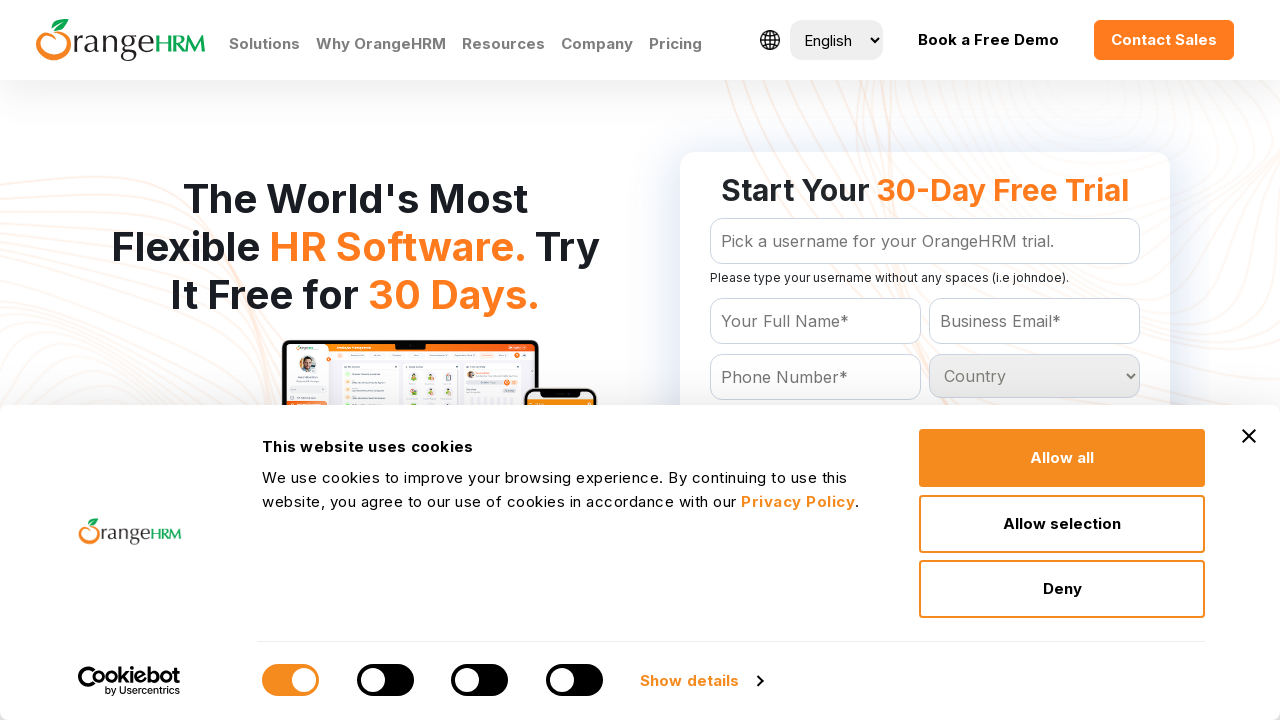

Located country dropdown element by selector #Form_getForm_Country
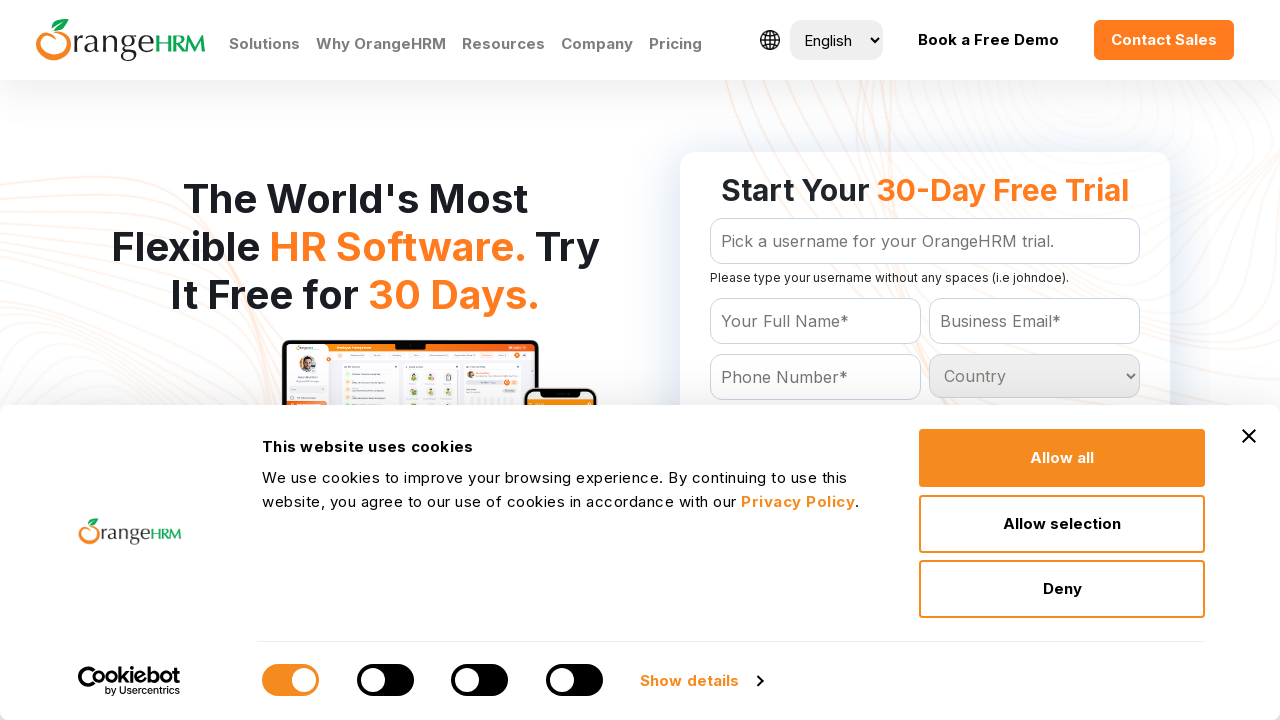

Selected 'United States' from country dropdown using Select class method on #Form_getForm_Country
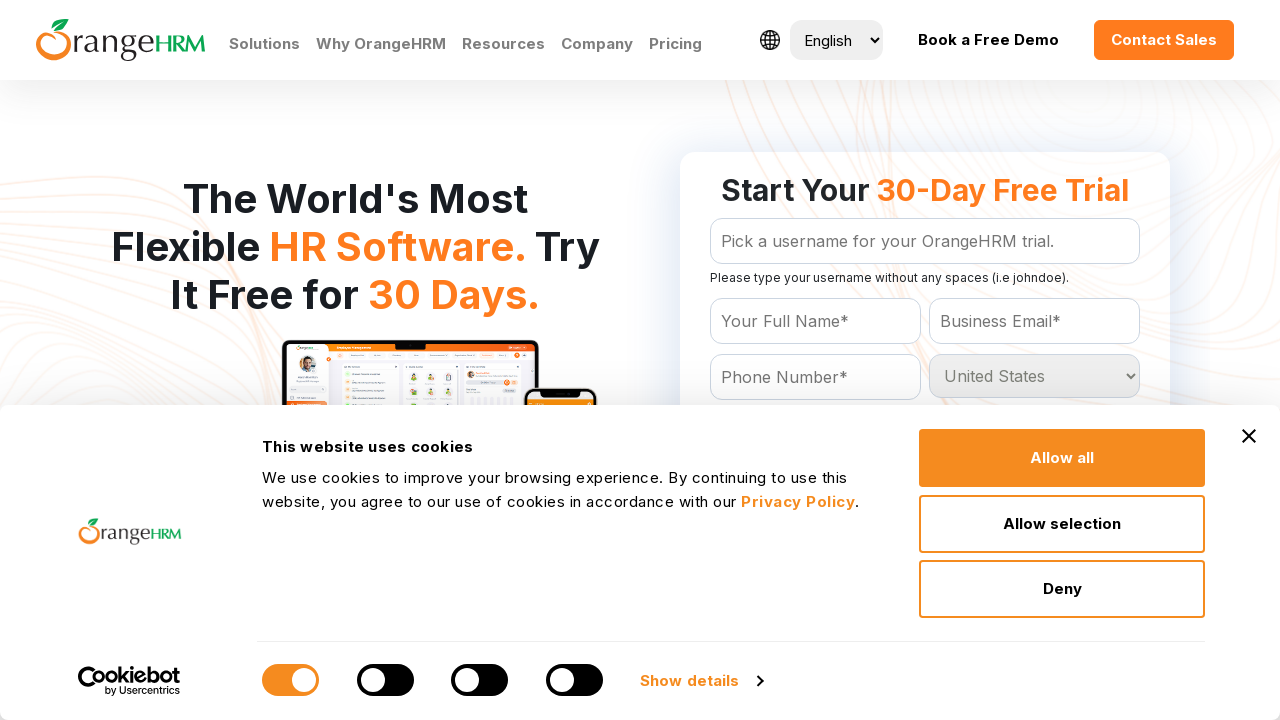

Verified that country dropdown has a non-empty selected value
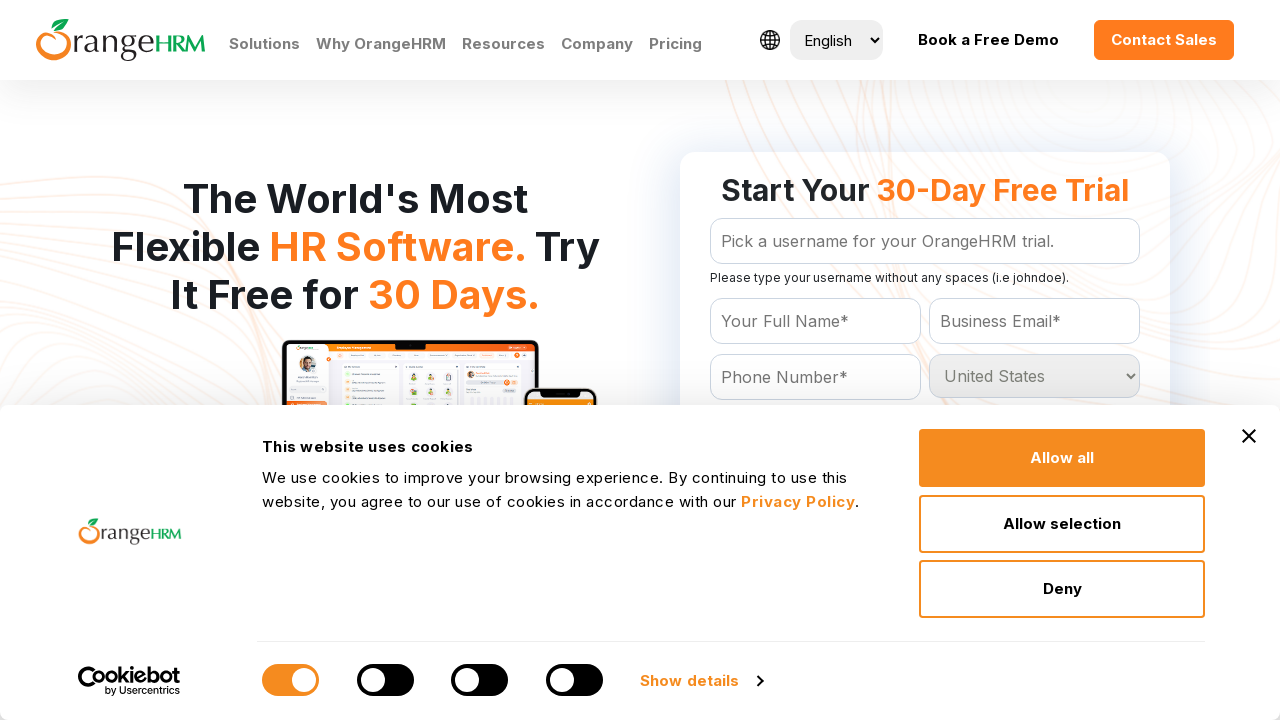

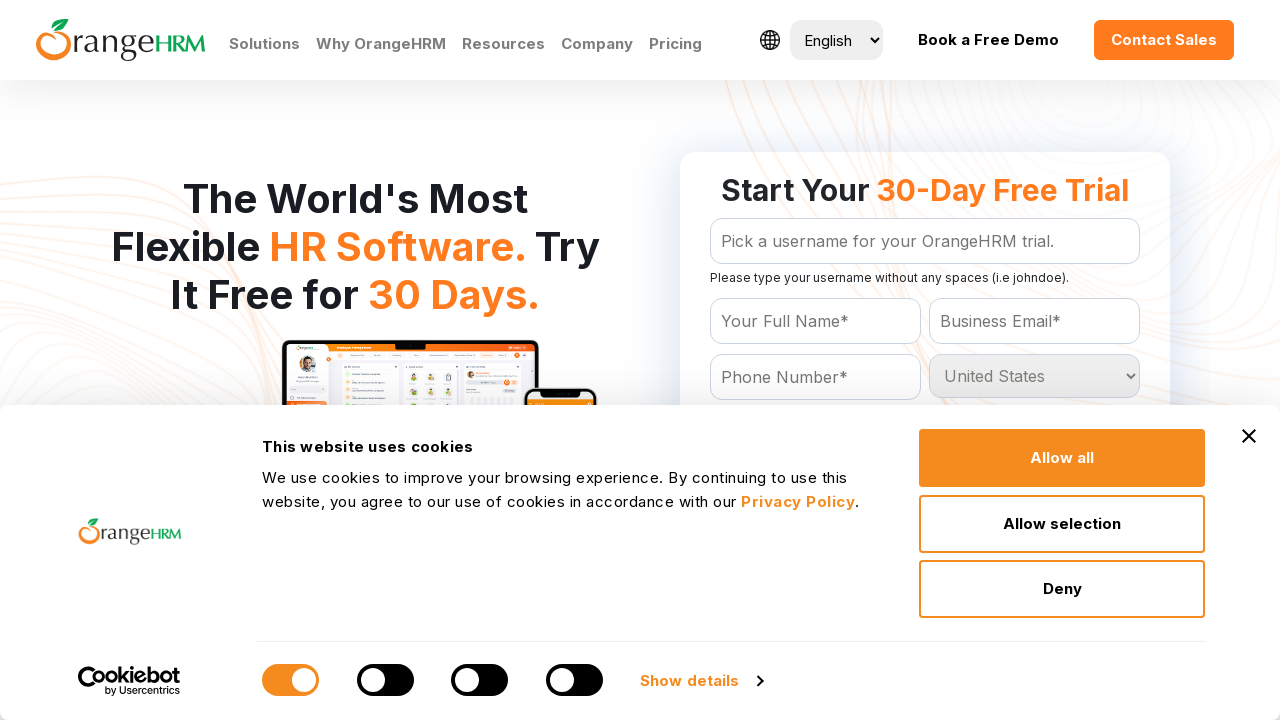